Tests navigation to My Account page from footer link

Starting URL: http://intershop5.skillbox.ru/

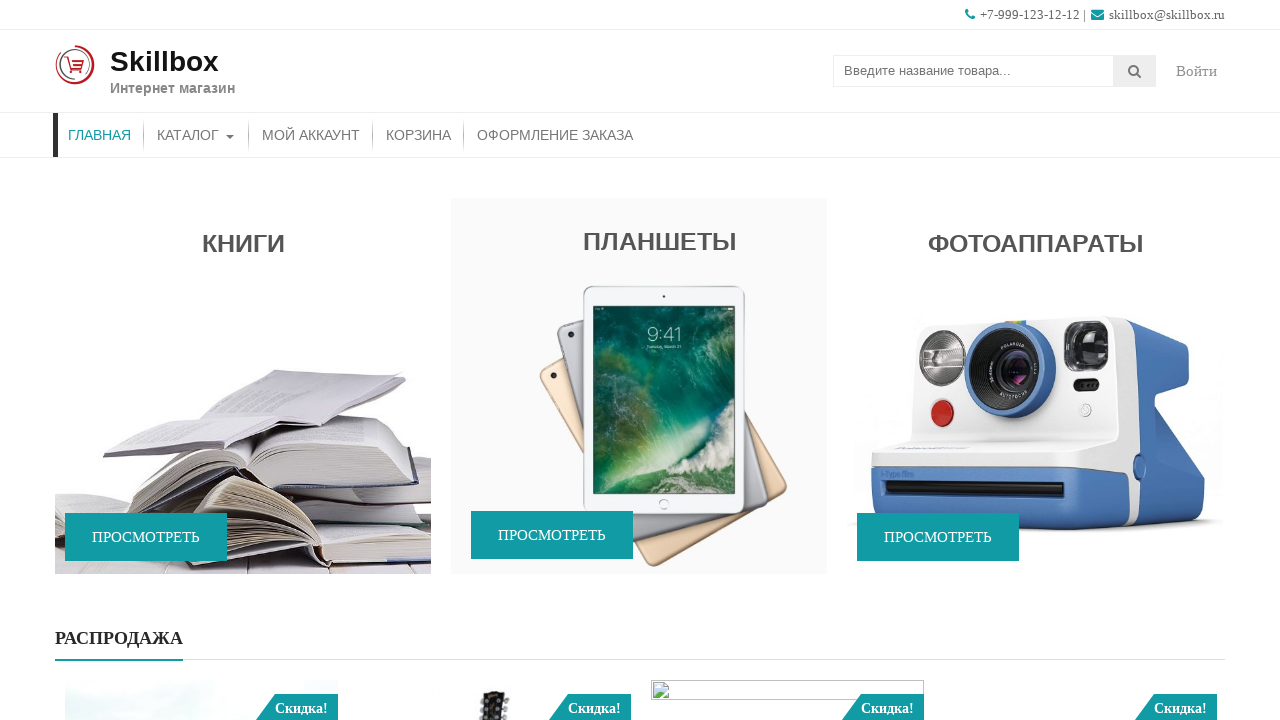

Scrolled page to footer area
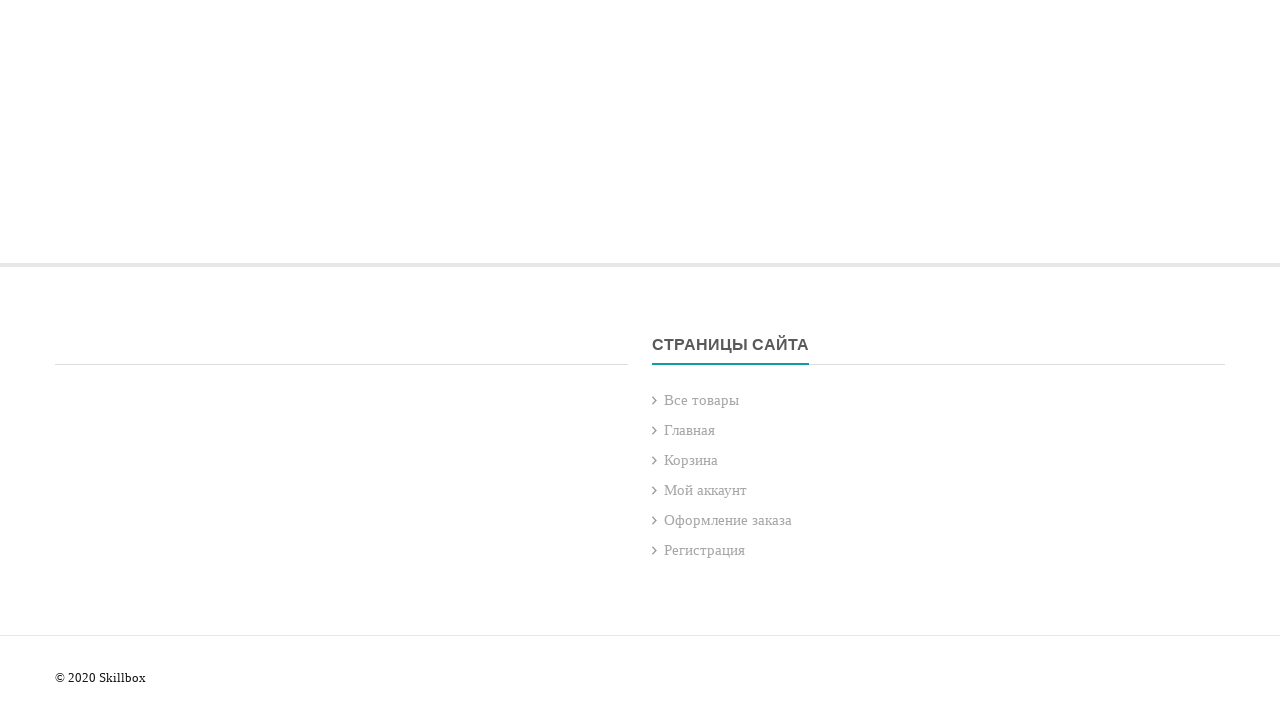

Clicked My Account link in footer at (706, 490) on xpath=//*[@id='pages-2']//*[contains(@class, 'page-item-22')]//a
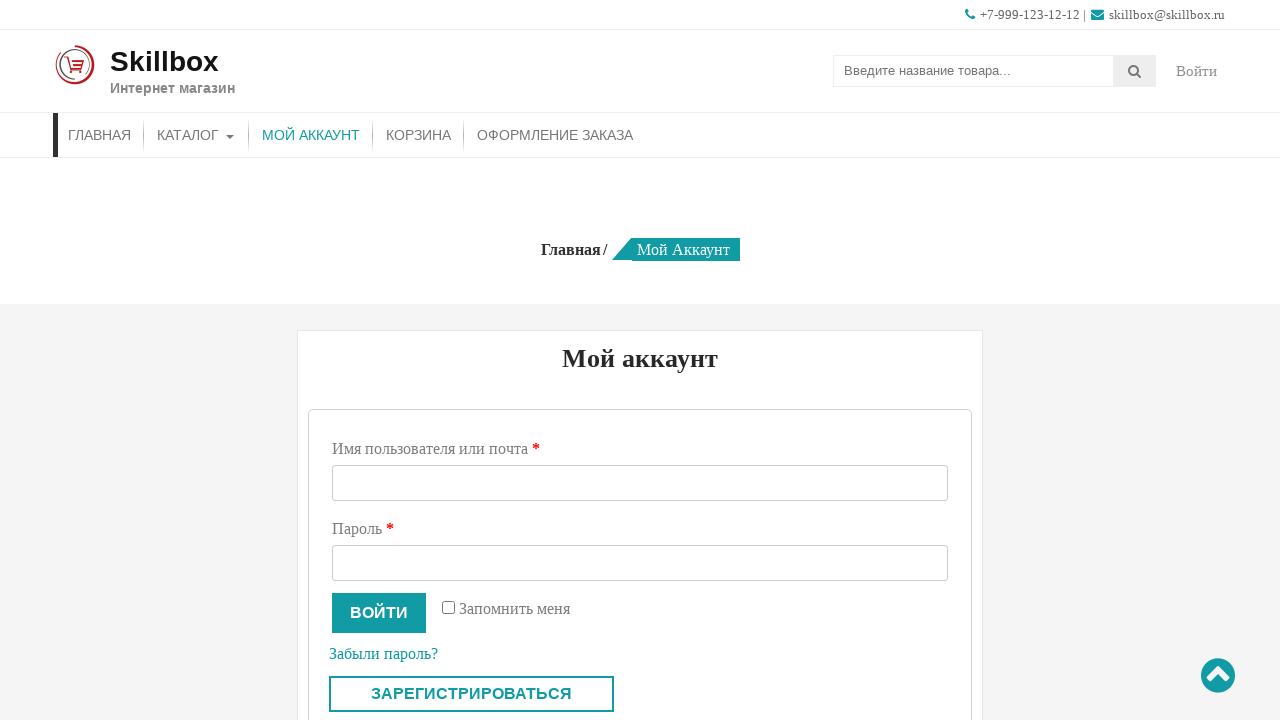

My Account page loaded successfully
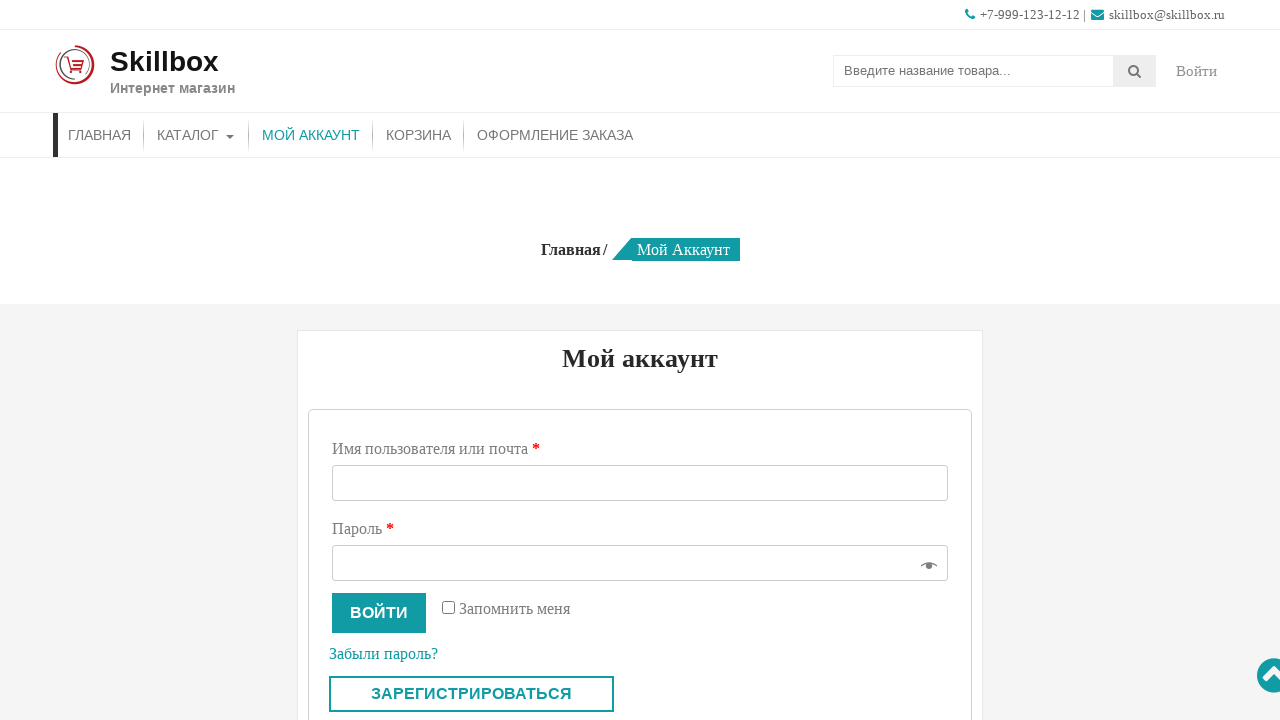

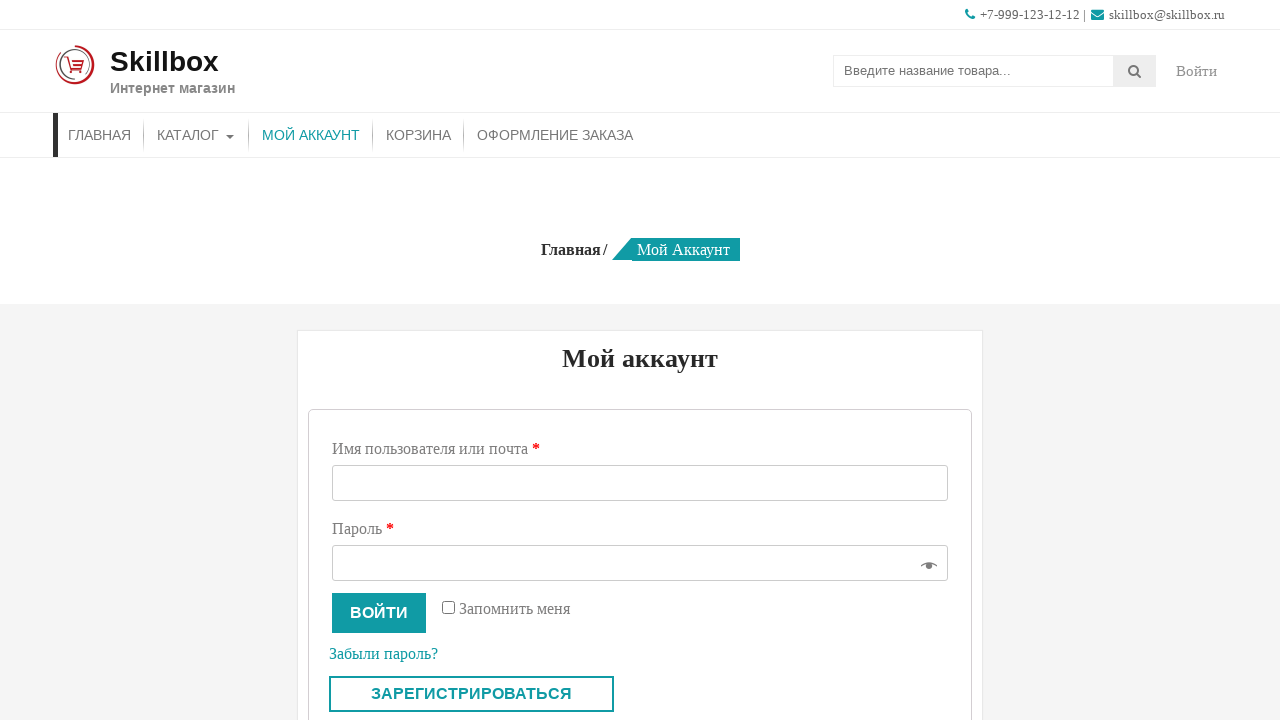